Tests filling out a practice automation form with personal details including name, email, gender, mobile number, date of birth, subjects, hobbies, and address, then submits the form.

Starting URL: https://demoqa.com/automation-practice-form

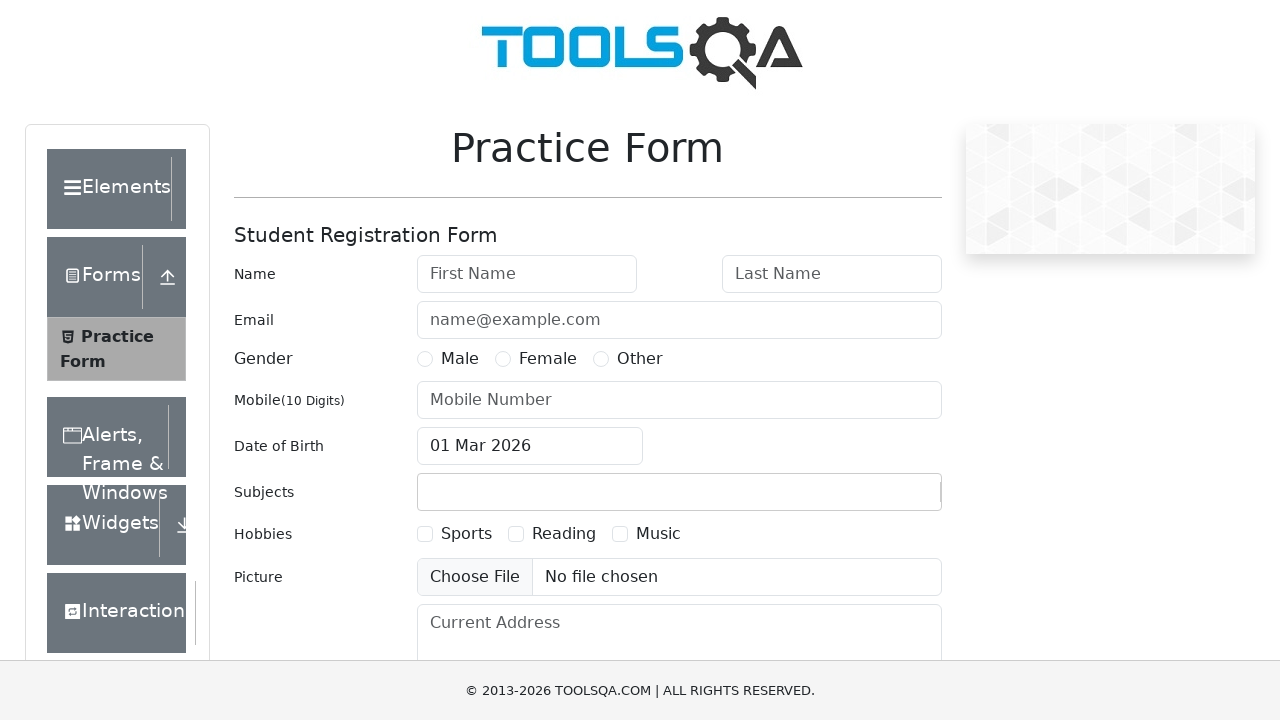

Filled first name field with 'Fatima' on #firstName
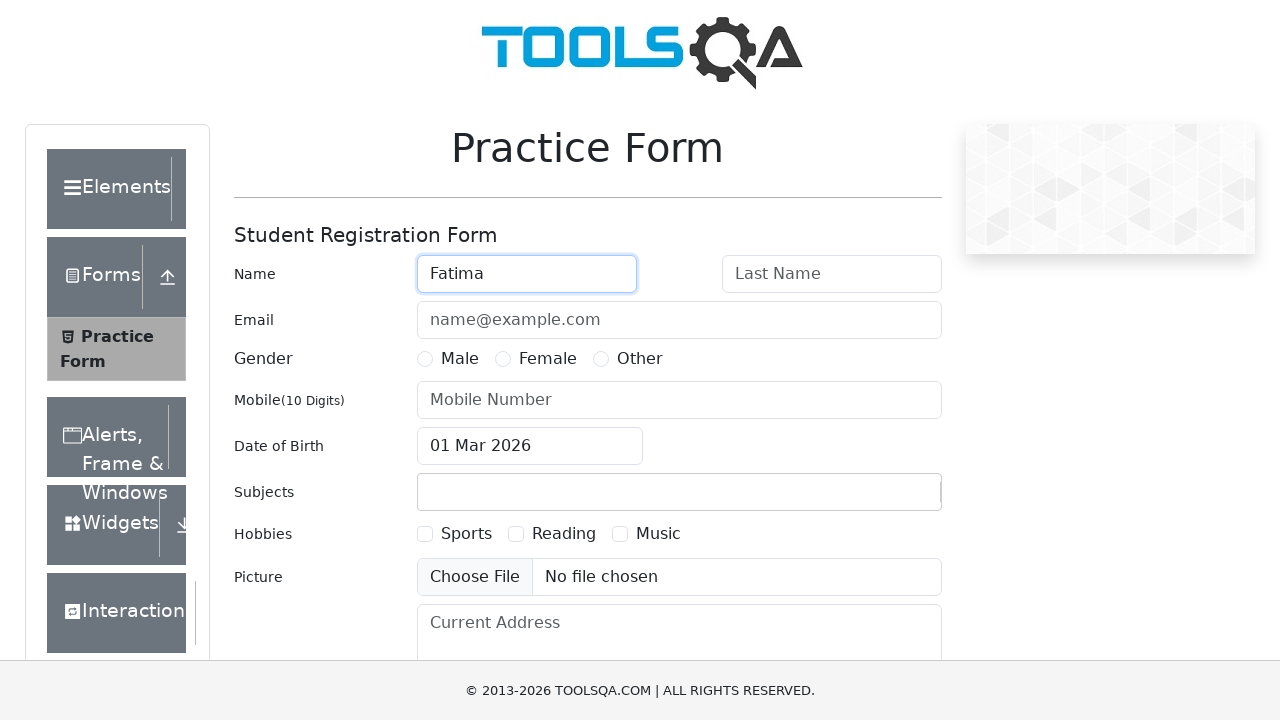

Filled last name field with 'Farah' on #lastName
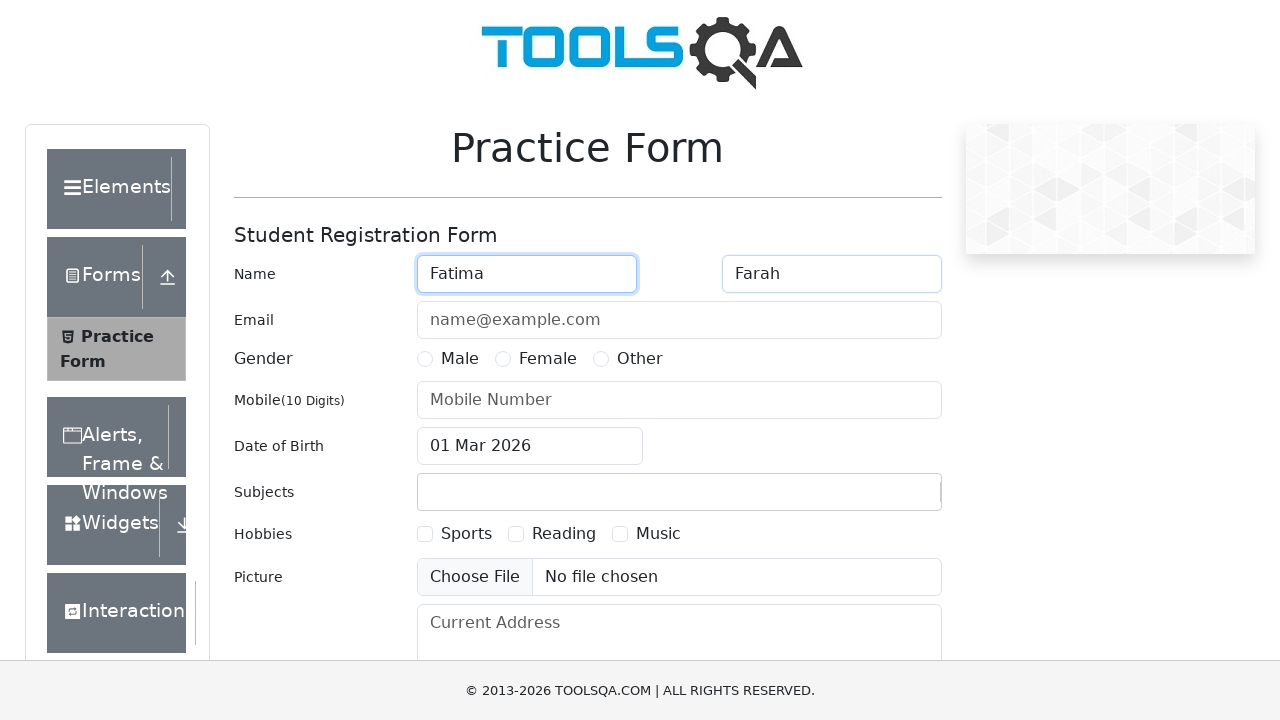

Filled email field with 'fatima.test@test.com' on #userEmail
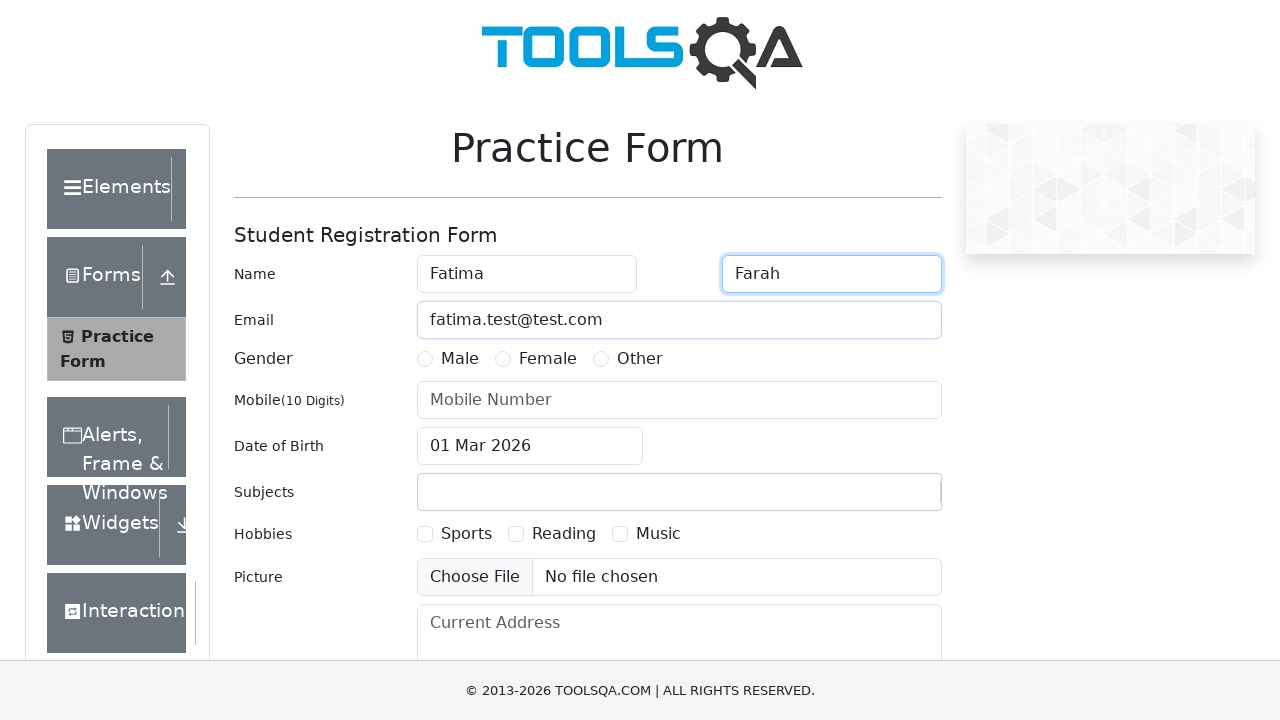

Selected female gender option at (548, 359) on label[for='gender-radio-2']
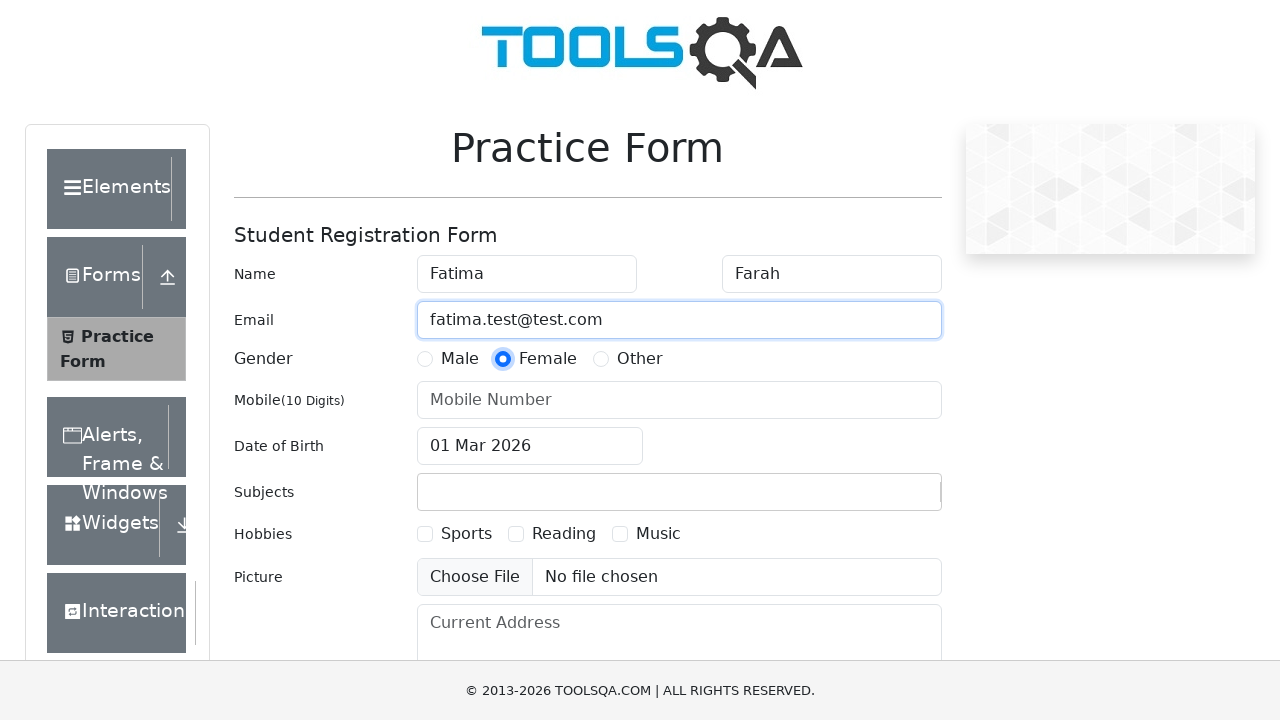

Filled mobile number field with '0121333222' on #userNumber
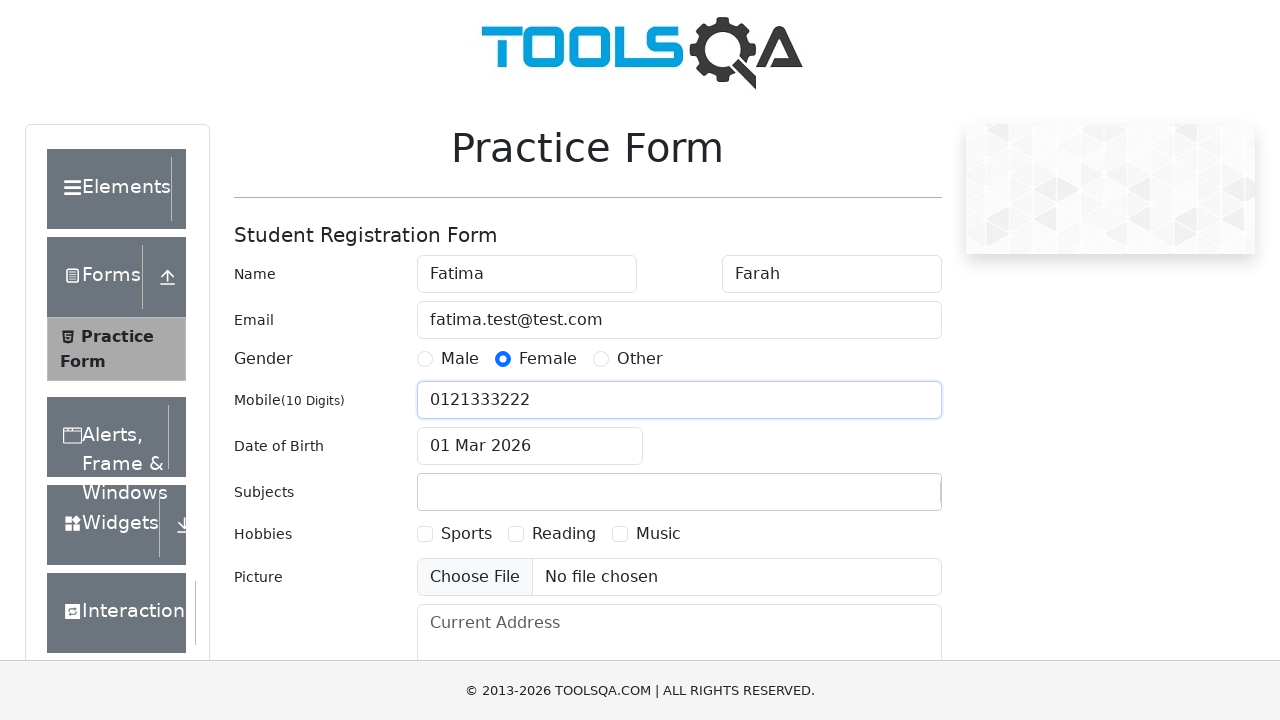

Clicked date of birth input field to open picker at (530, 446) on #dateOfBirthInput
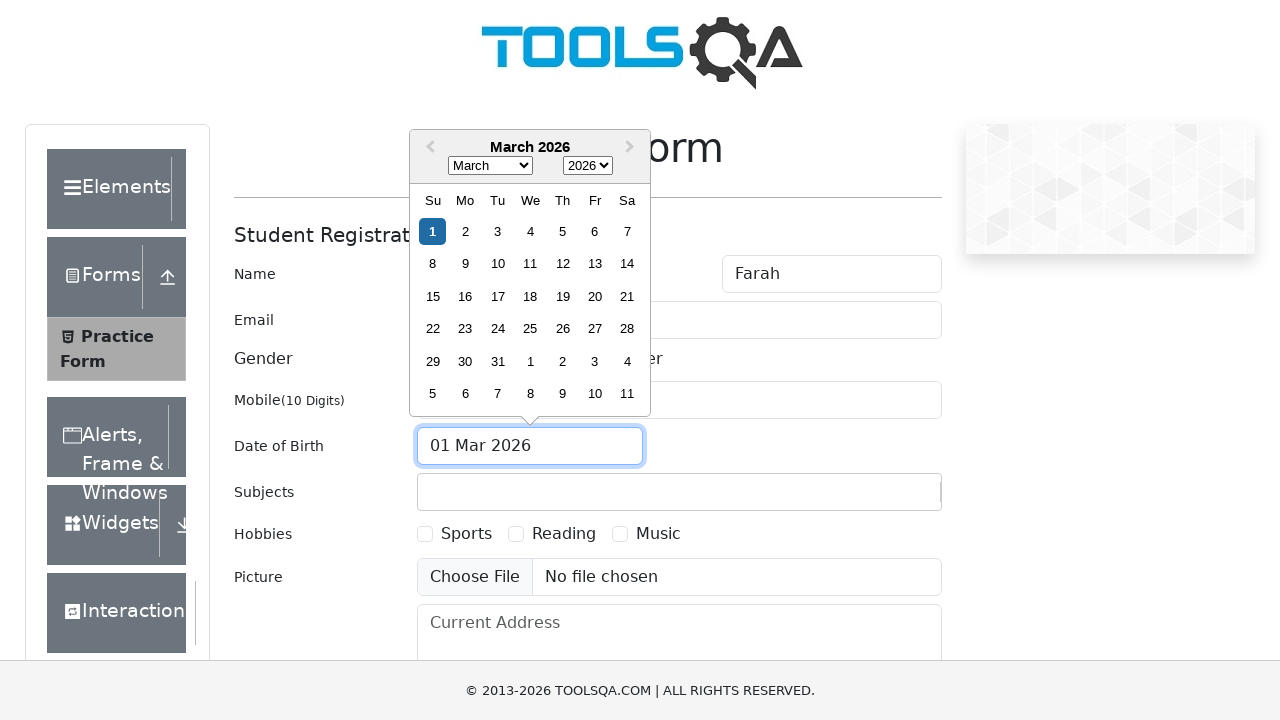

Selected year 1993 from date picker on .react-datepicker__year-select
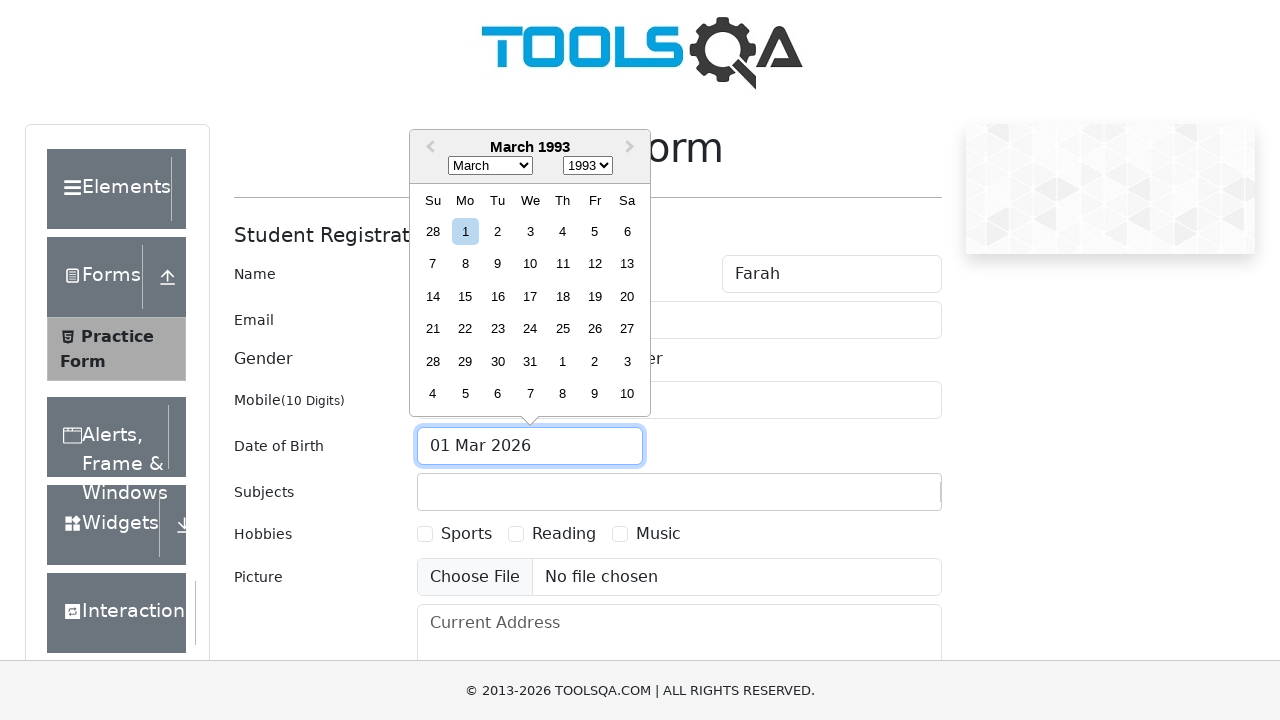

Selected month September (index 8) from date picker on .react-datepicker__month-select
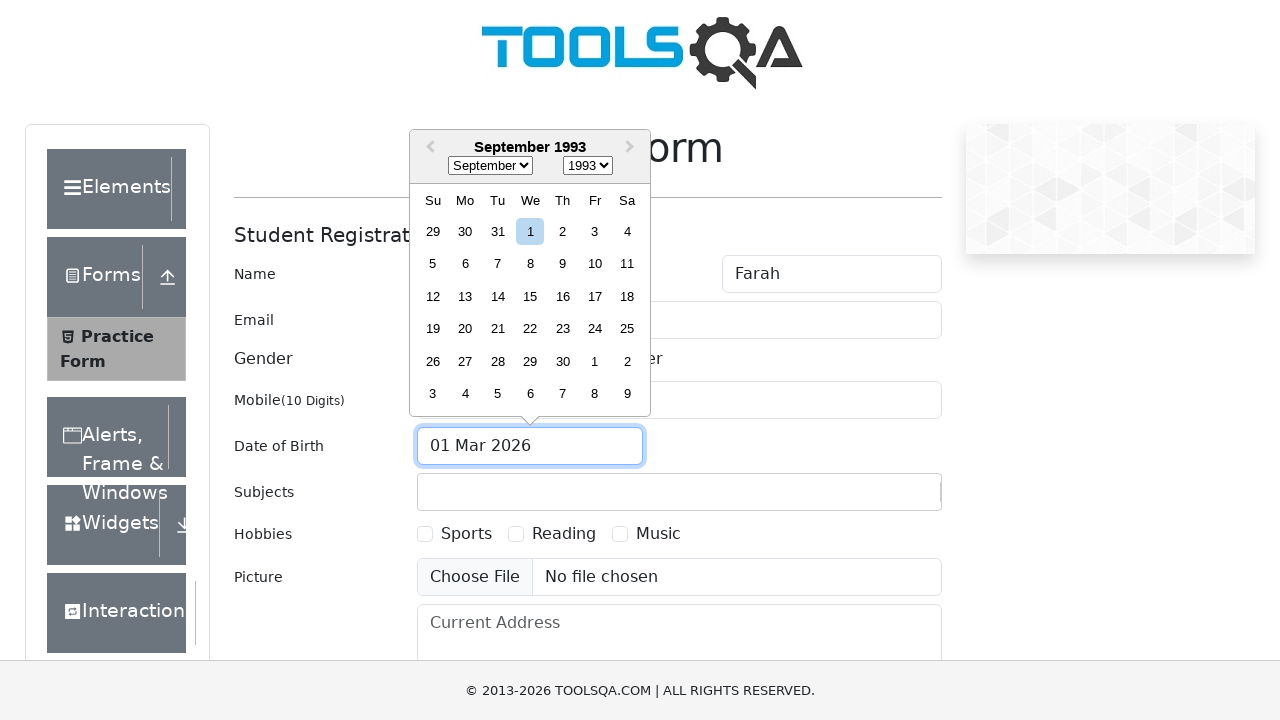

Selected day 25 from date picker at (627, 329) on .react-datepicker__day--025:not(.react-datepicker__day--outside-month)
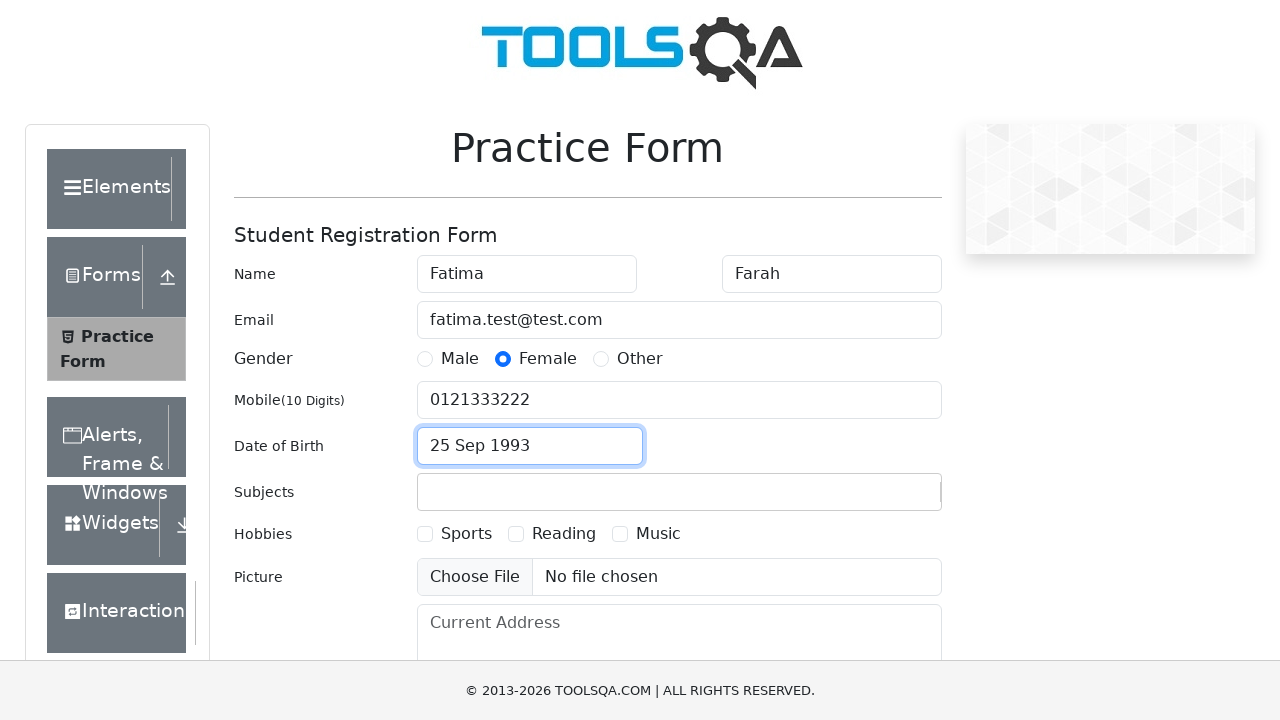

Clicked subjects input field at (430, 492) on #subjectsInput
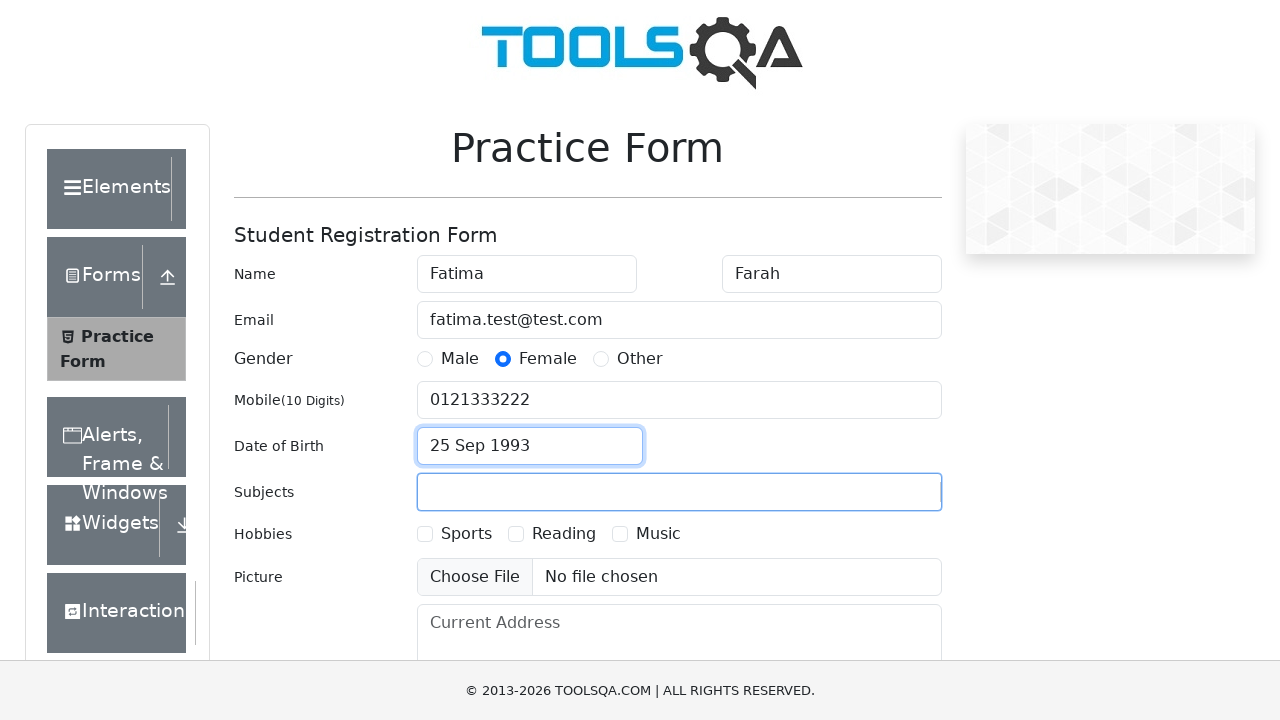

Filled subjects input with 'History' on #subjectsInput
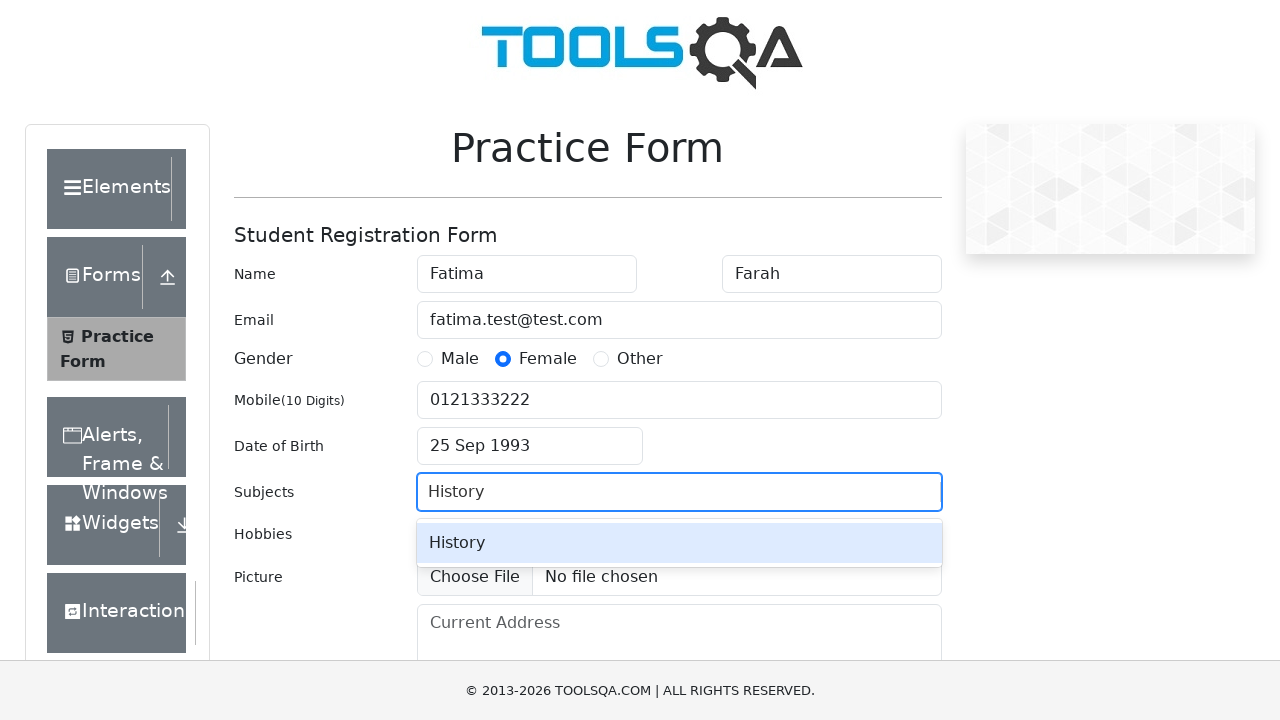

Pressed Enter to confirm 'History' subject
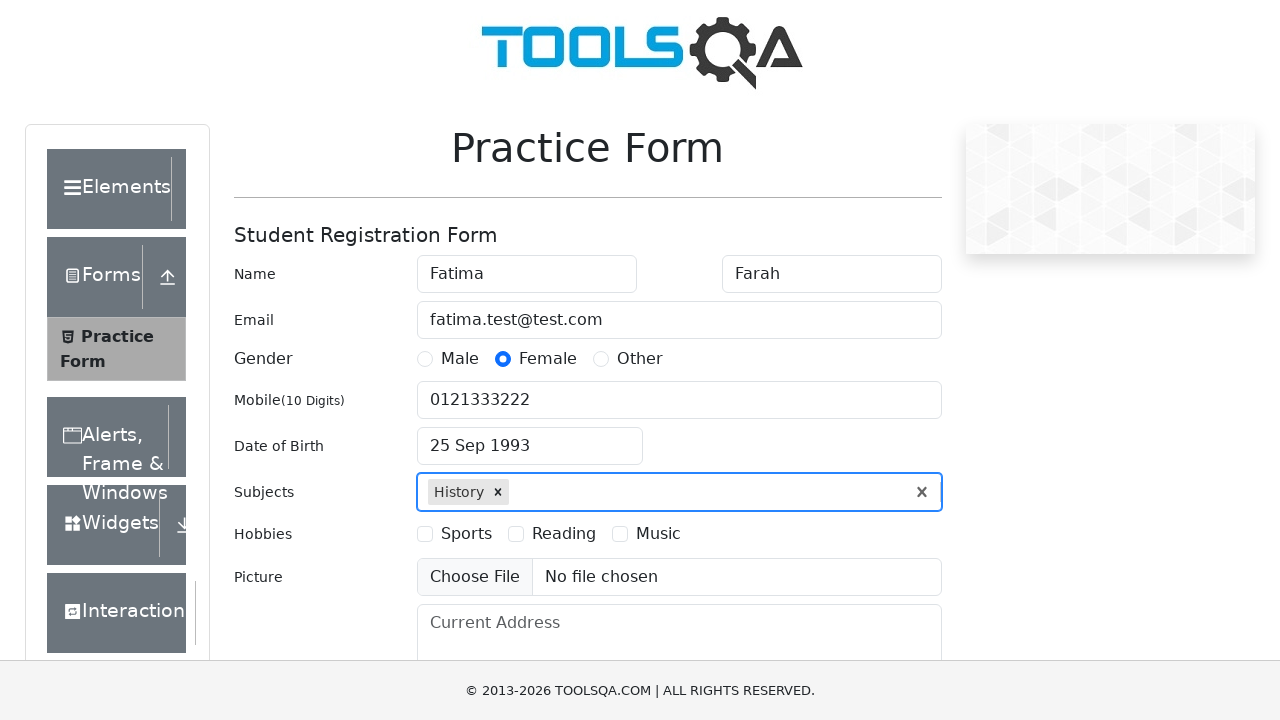

Filled subjects input with 'English' on #subjectsInput
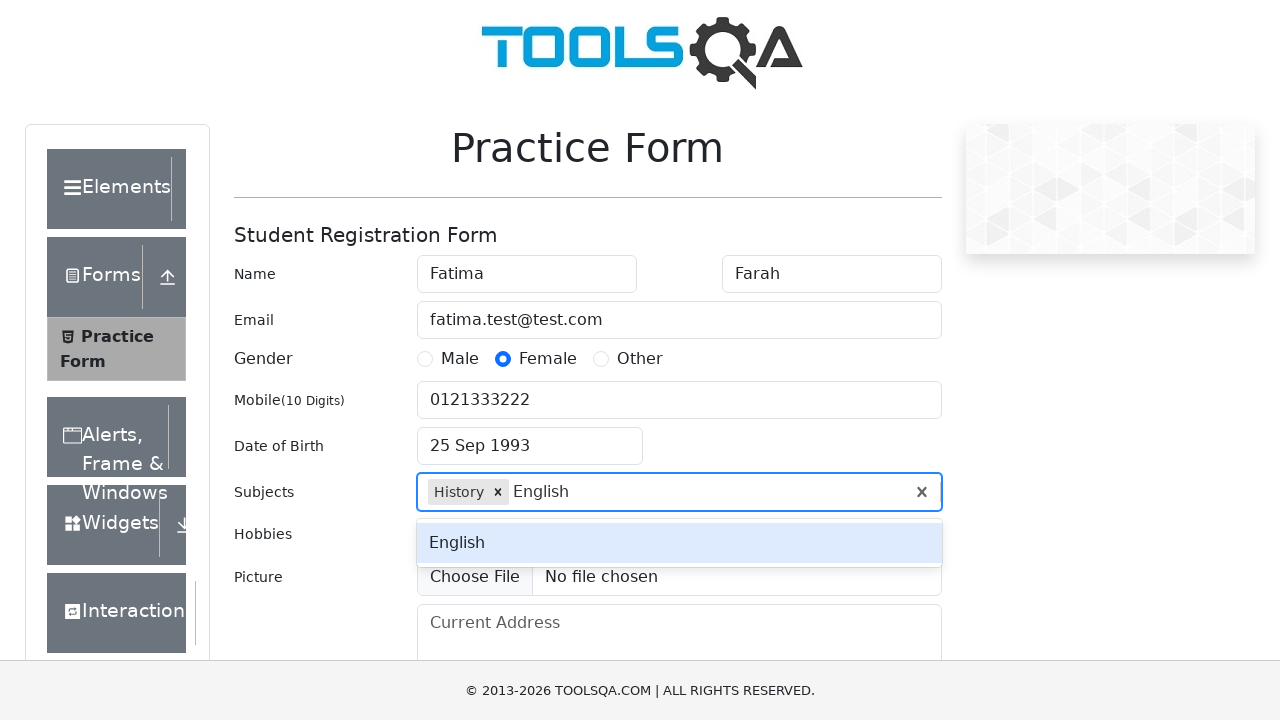

Pressed Enter to confirm 'English' subject
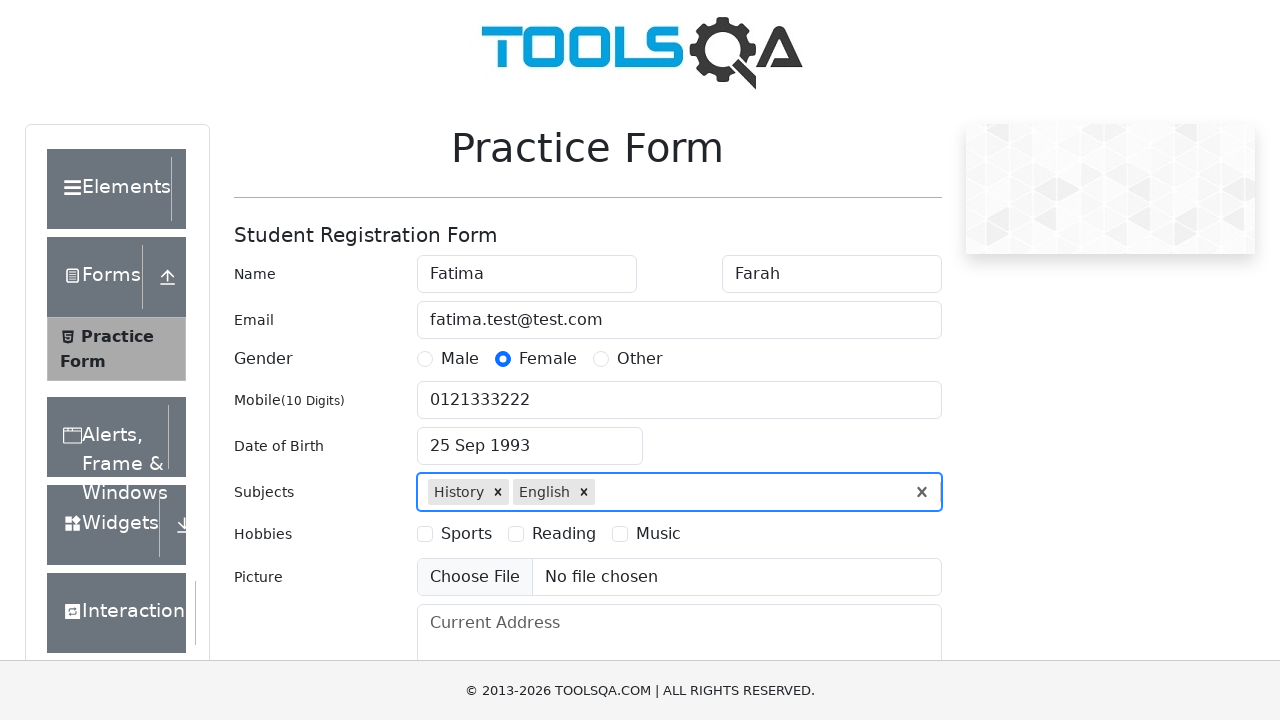

Filled subjects input with 'Maths' on #subjectsInput
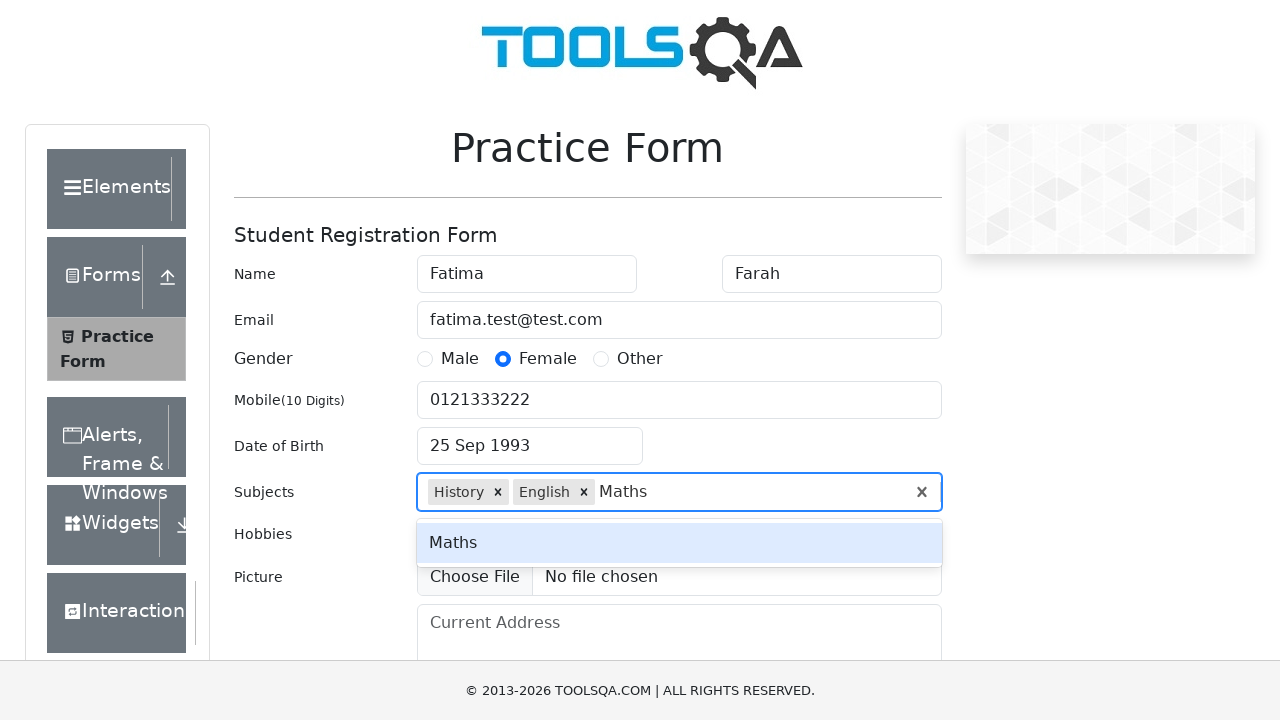

Pressed Enter to confirm 'Maths' subject
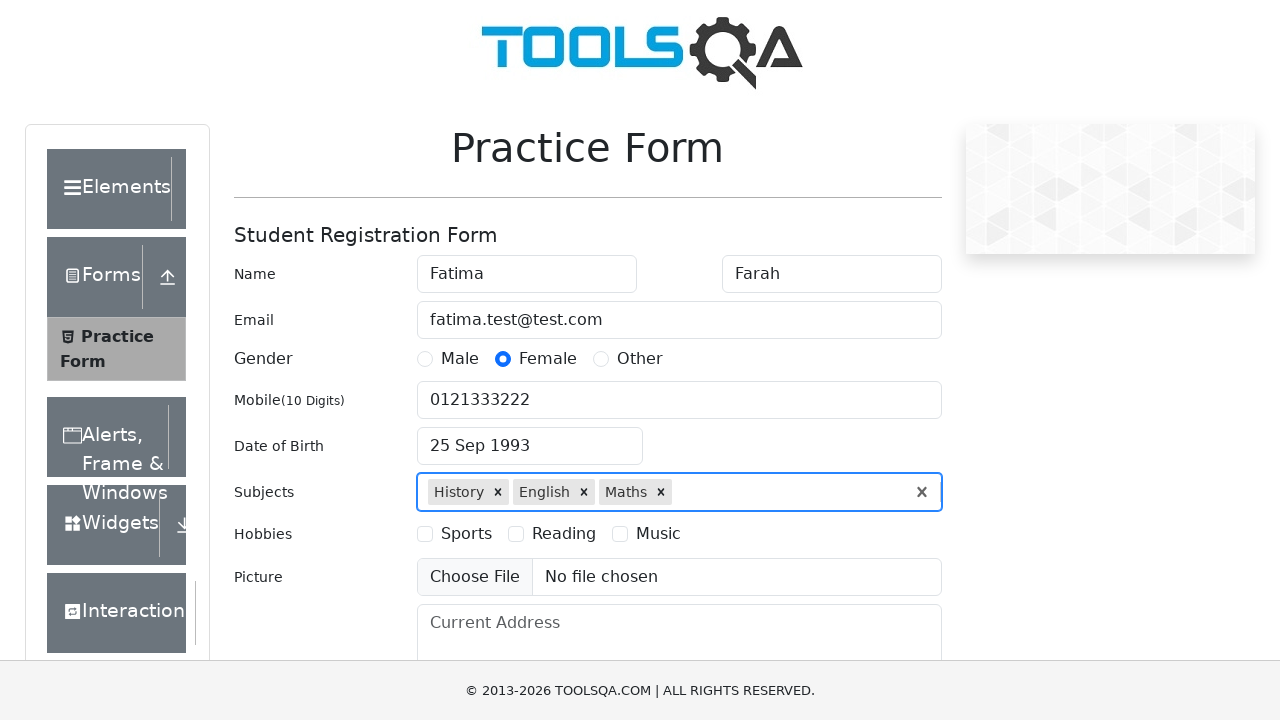

Selected first hobby option at (466, 534) on label[for='hobbies-checkbox-1']
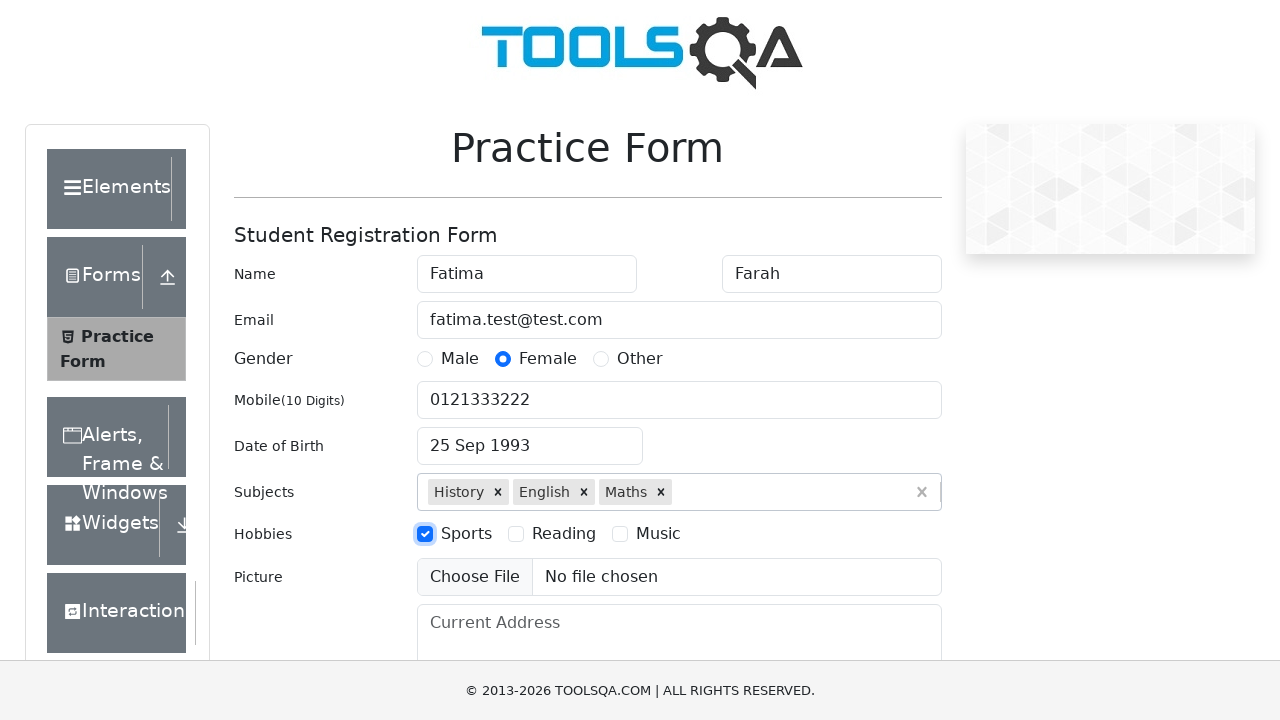

Selected second hobby option at (564, 534) on label[for='hobbies-checkbox-2']
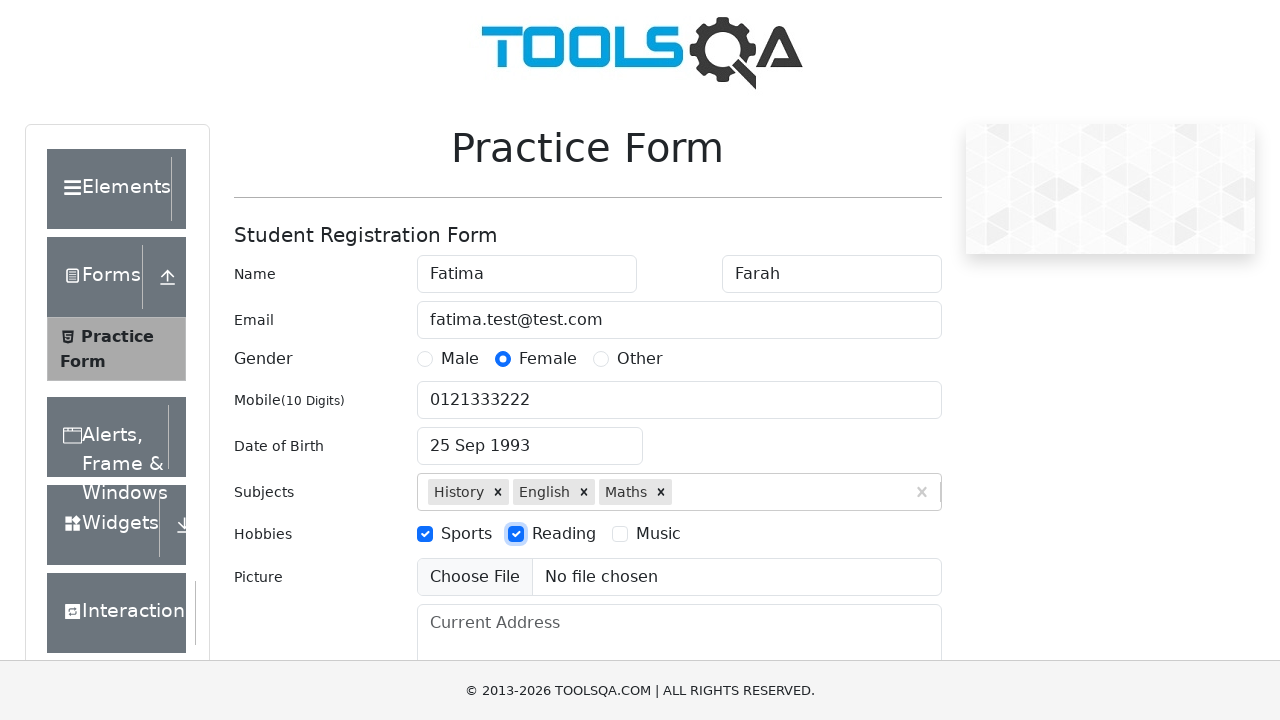

Selected third hobby option at (658, 534) on label[for='hobbies-checkbox-3']
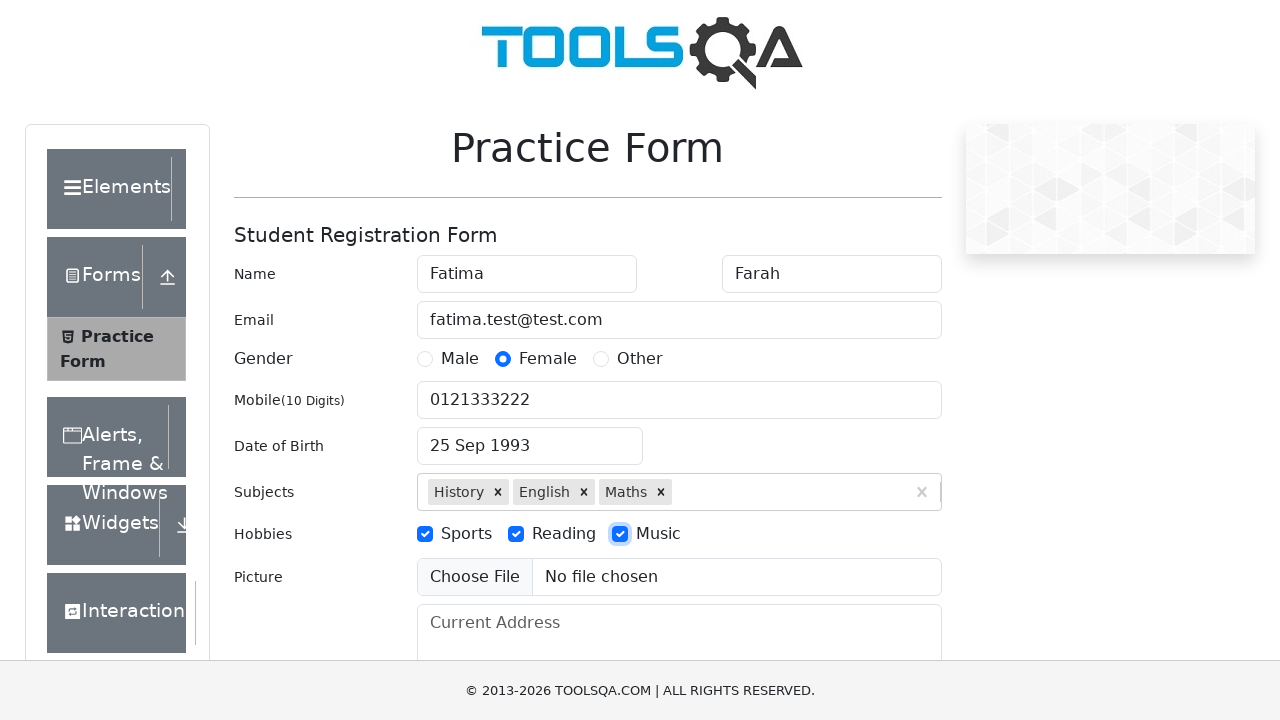

Filled current address field with 'current test address. B99 666' on #currentAddress
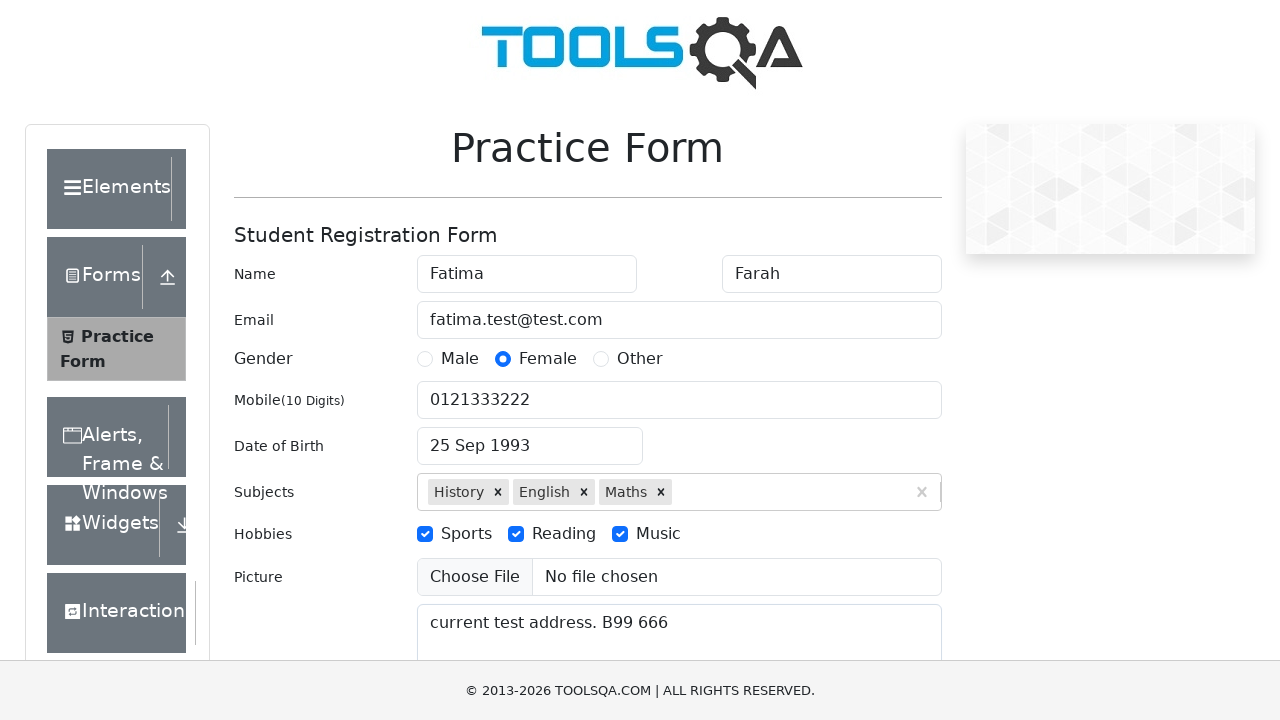

Clicked submit button to submit the form at (885, 499) on #submit
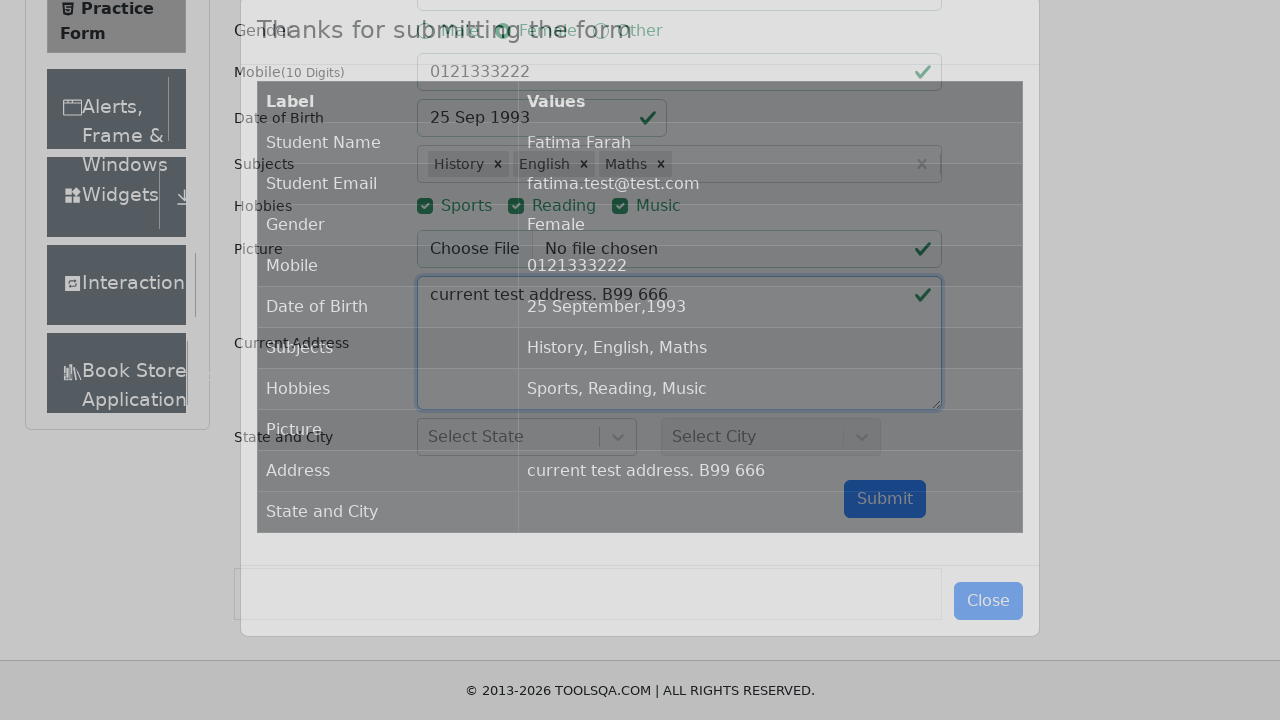

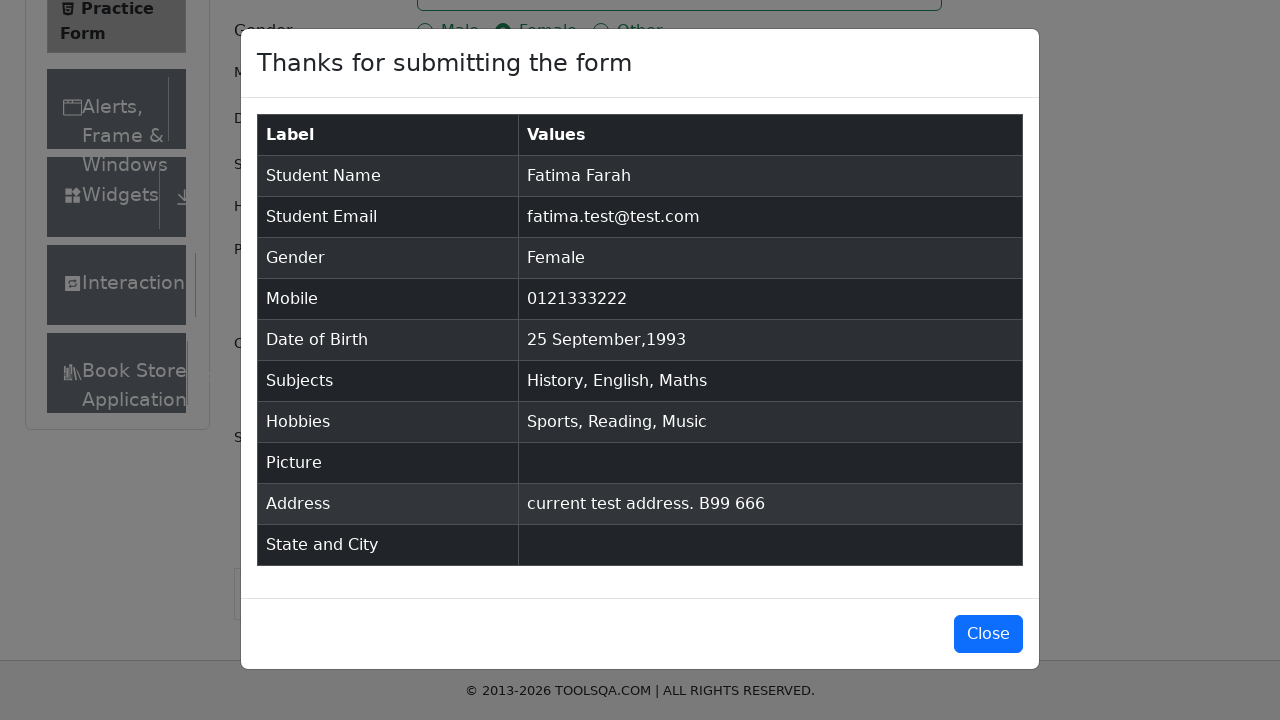